Demonstrates various element locator strategies on the Python.org website by finding elements using different methods like tag name and CSS selector

Starting URL: https://www.python.org/

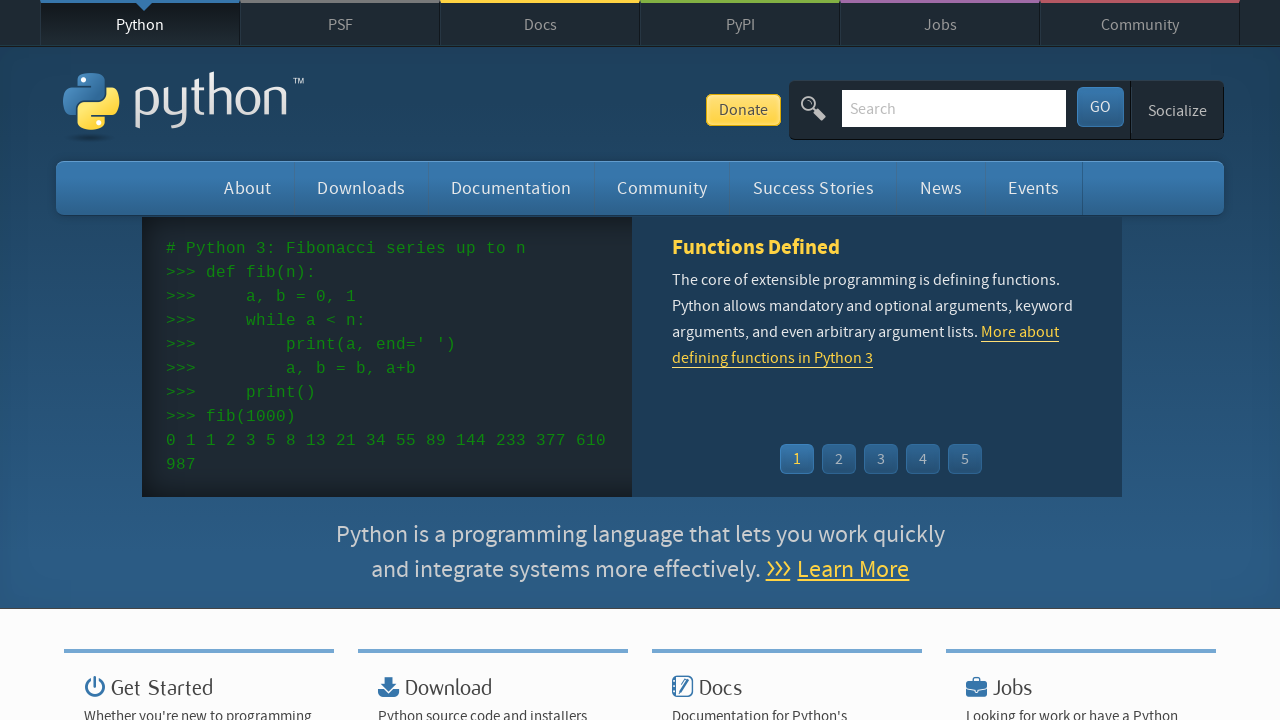

Waited for page to reach networkidle load state
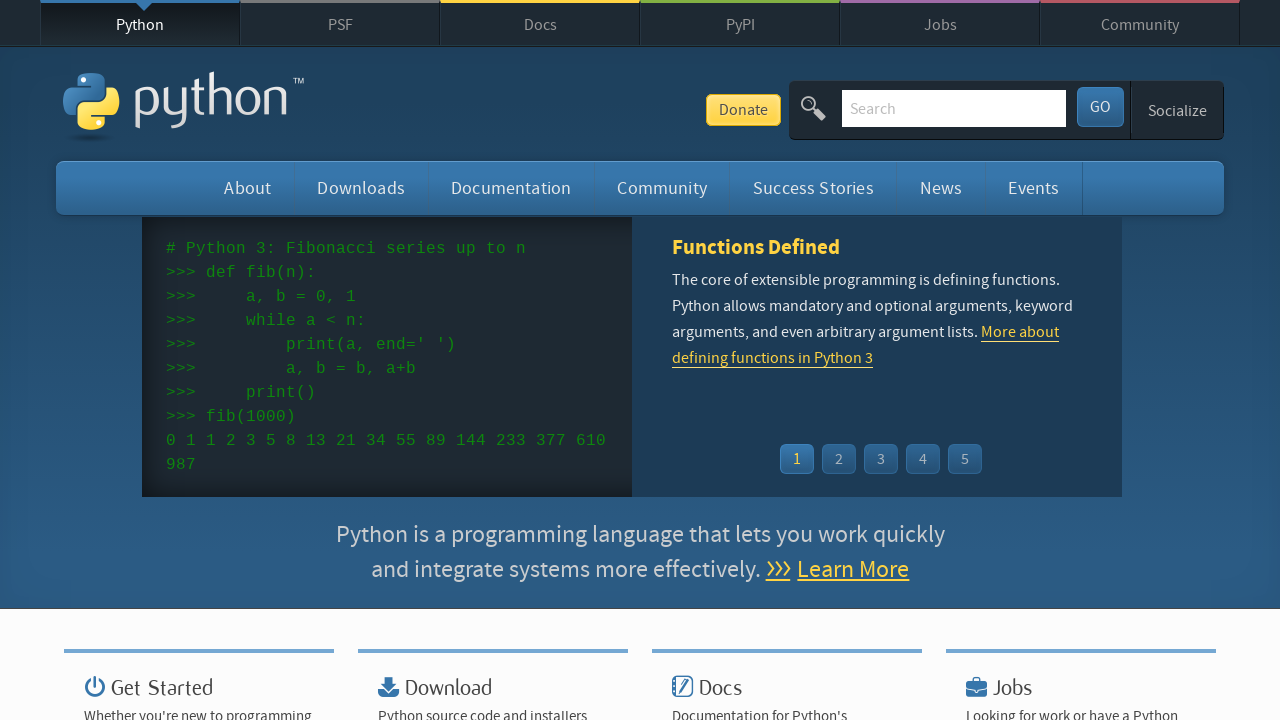

Located first meta element by tag name
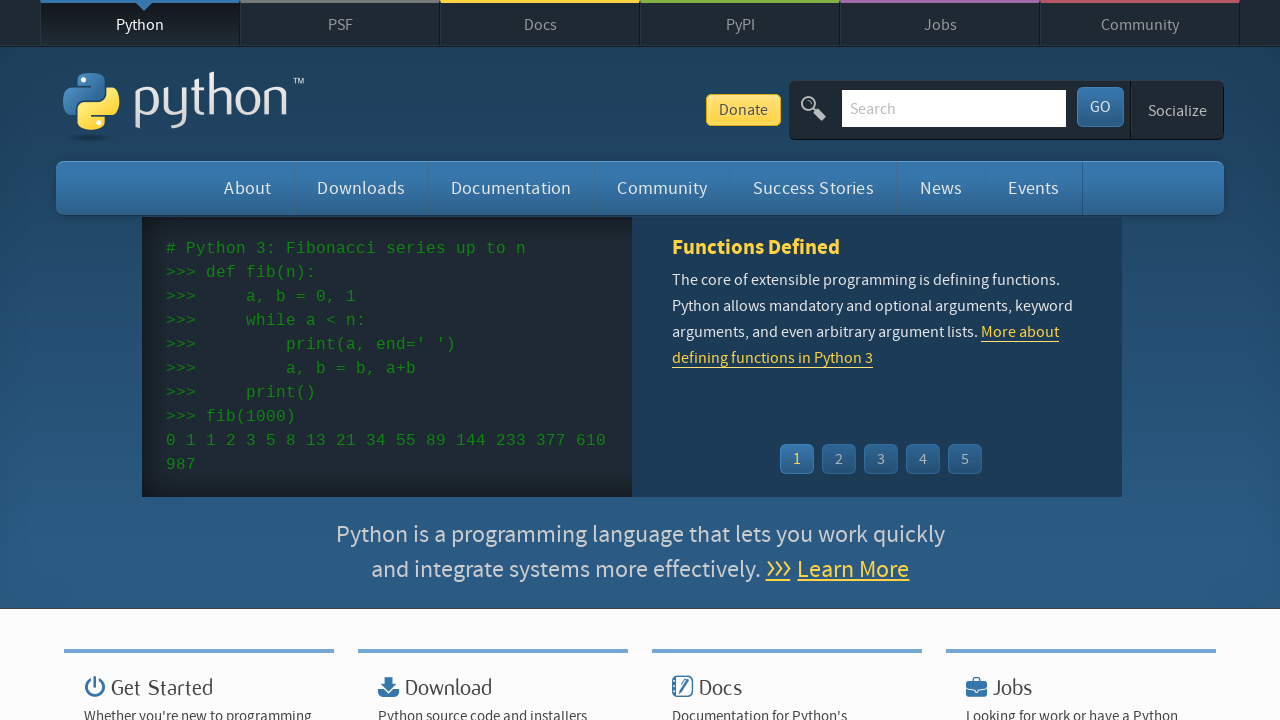

Extracted HTML content of first meta element
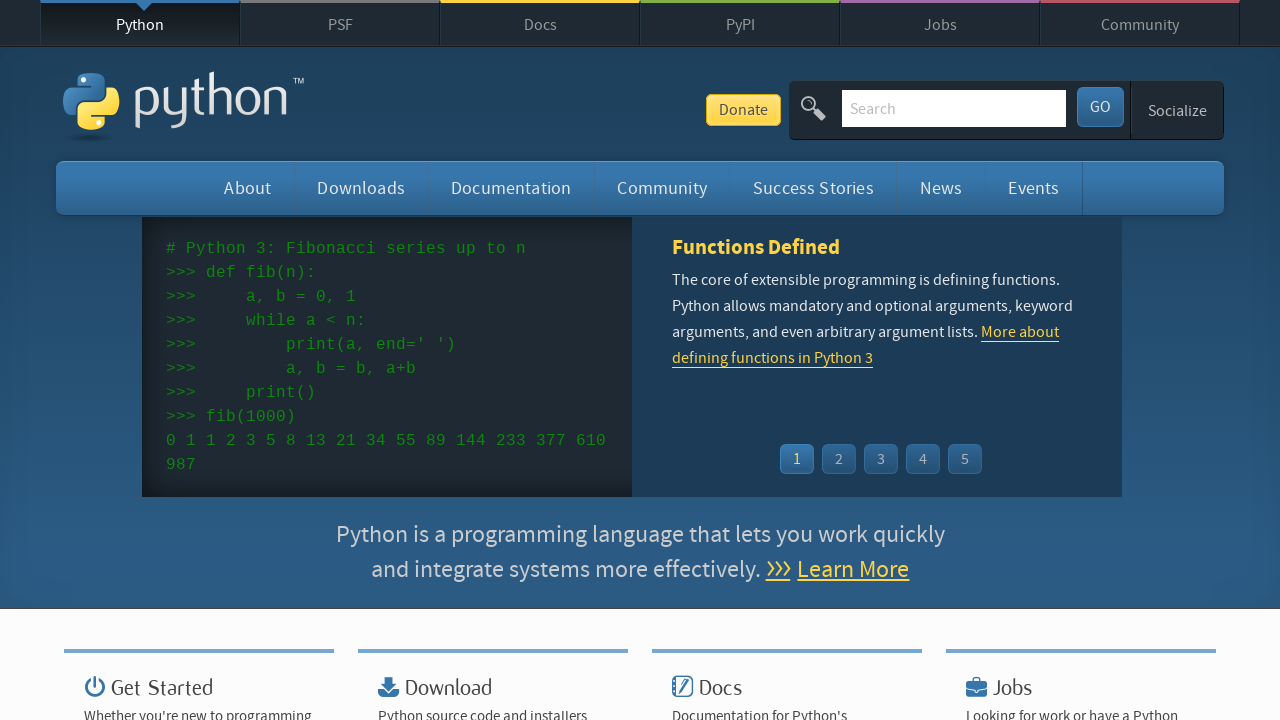

Located all meta elements on page
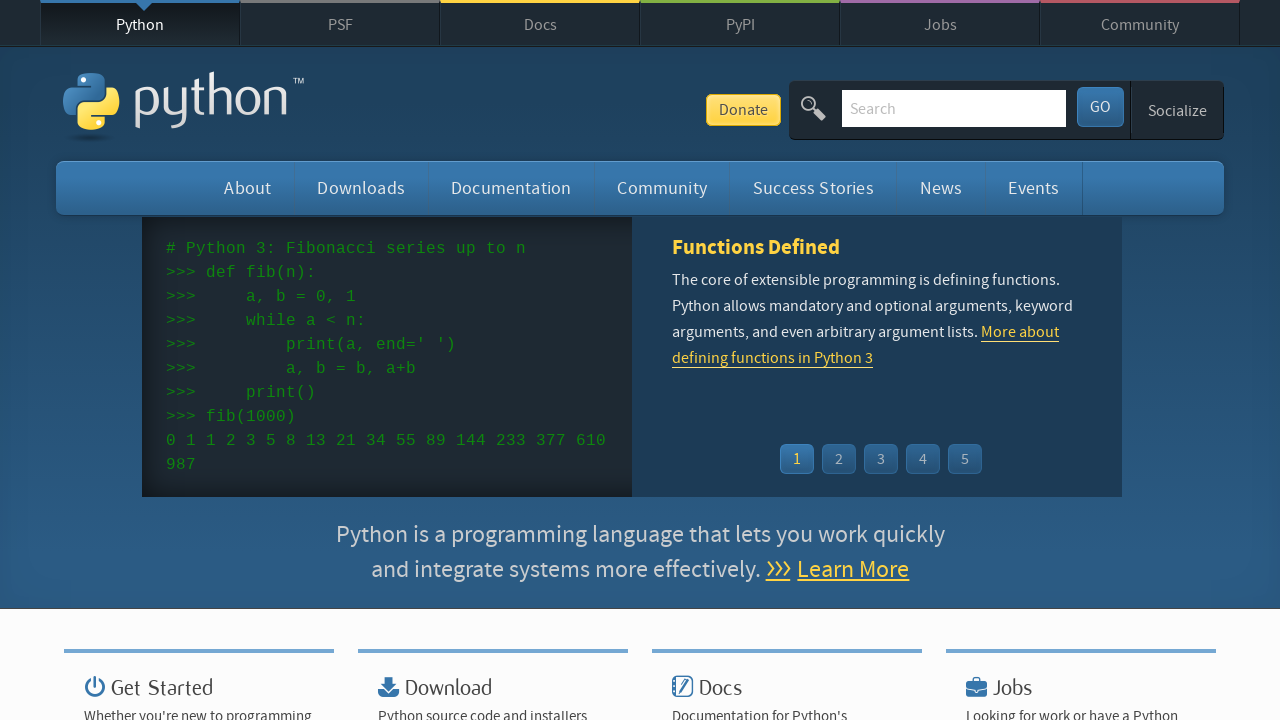

Extracted HTML content of a meta element
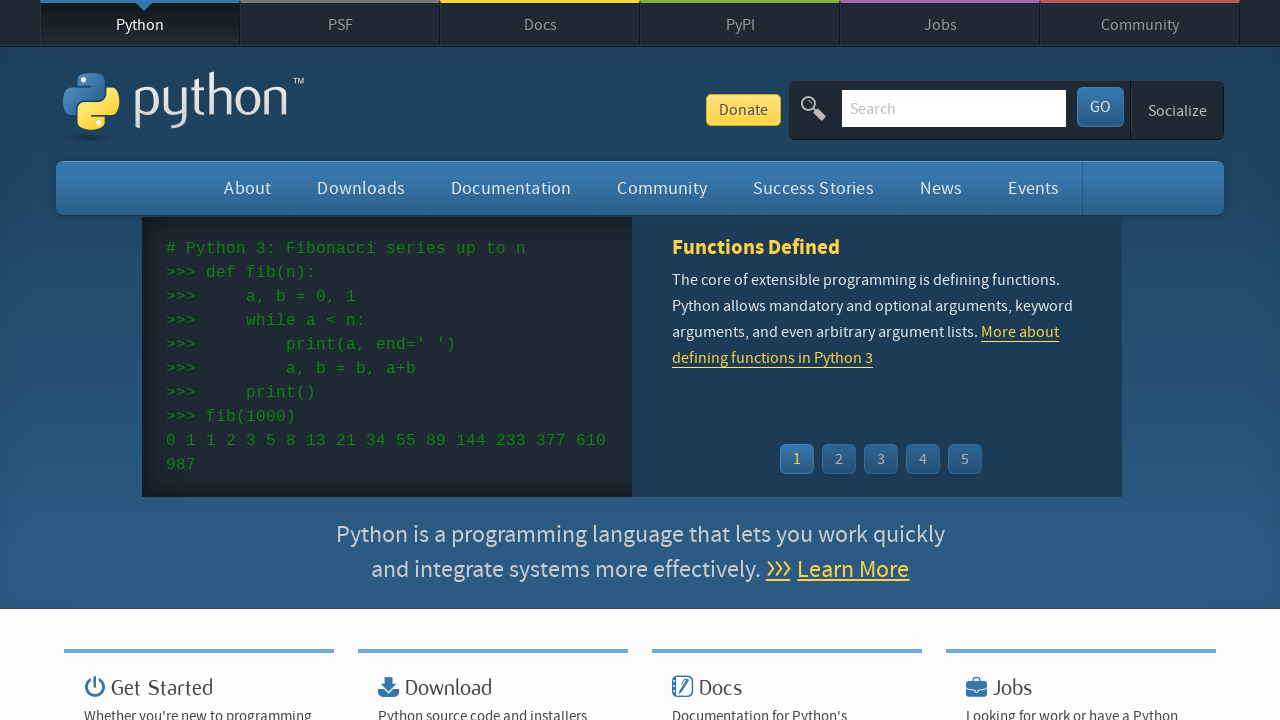

Extracted HTML content of a meta element
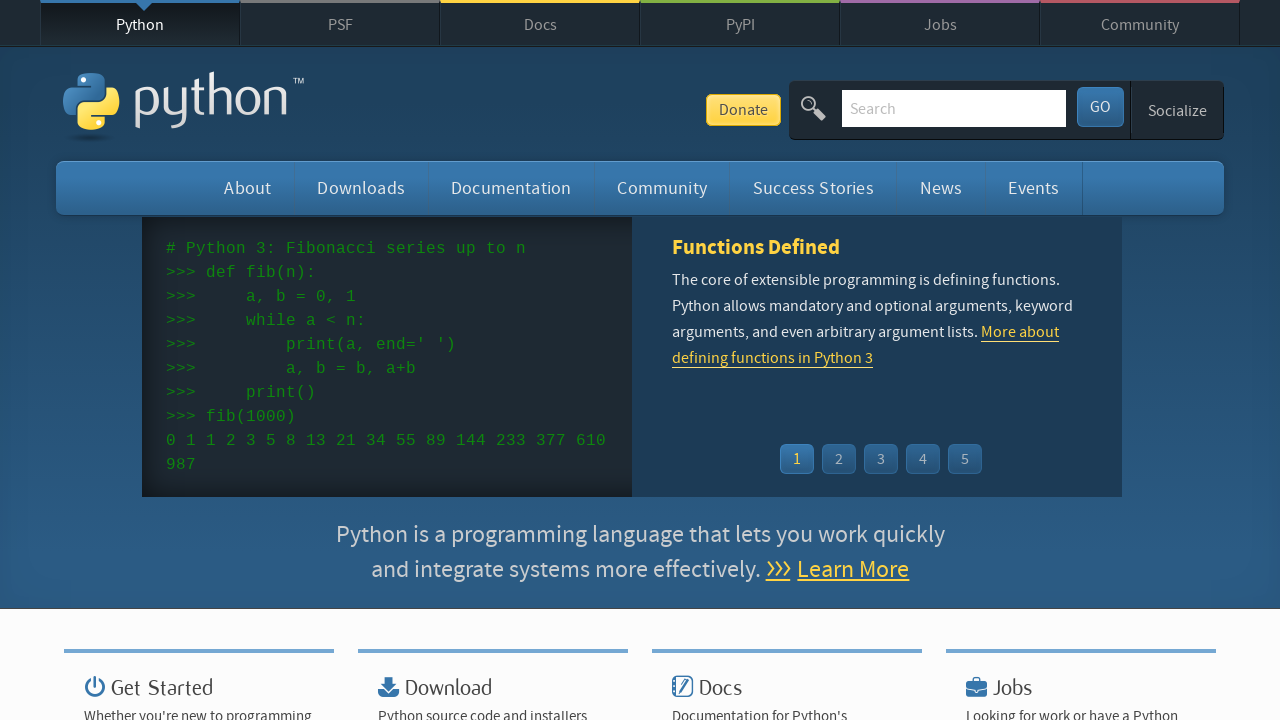

Extracted HTML content of a meta element
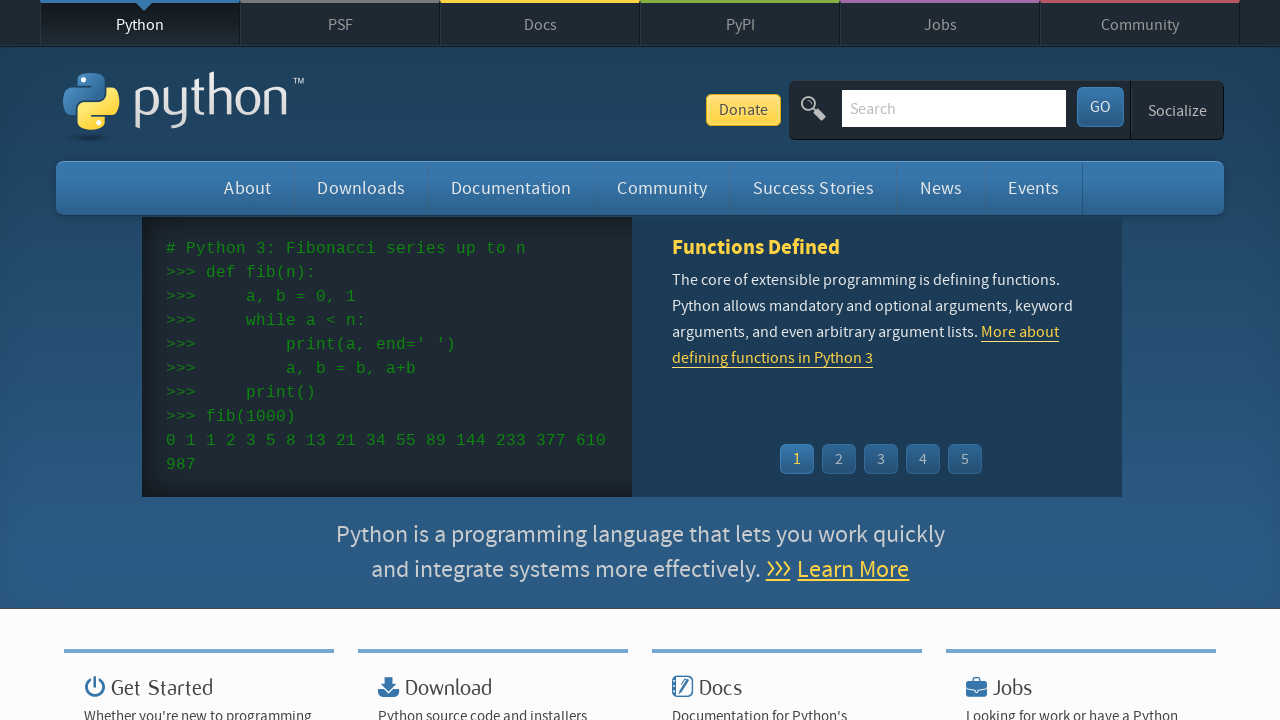

Extracted HTML content of a meta element
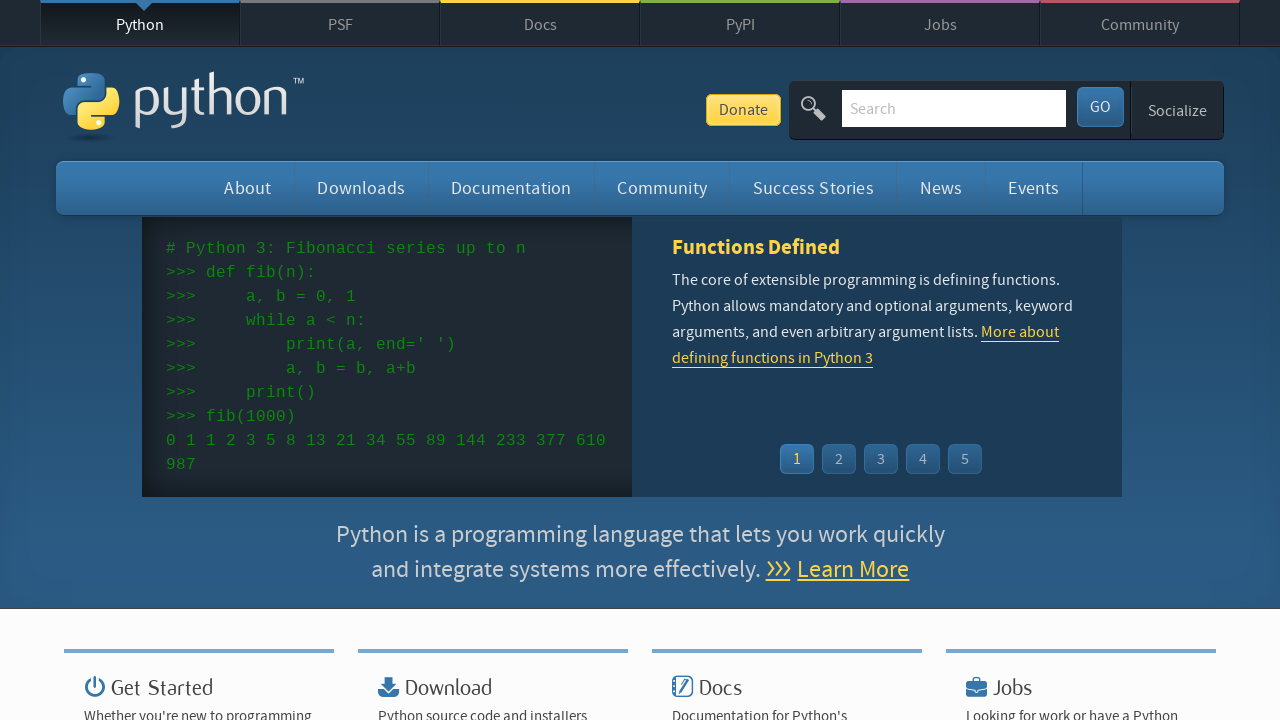

Extracted HTML content of a meta element
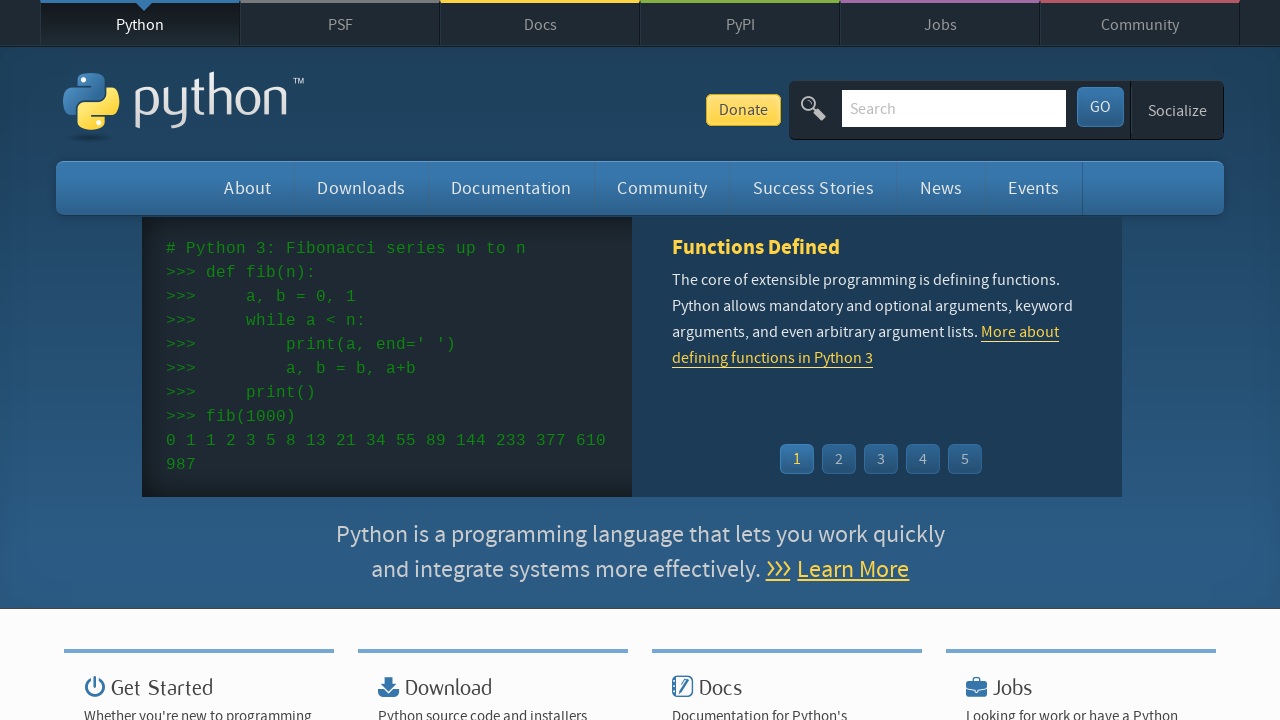

Extracted HTML content of a meta element
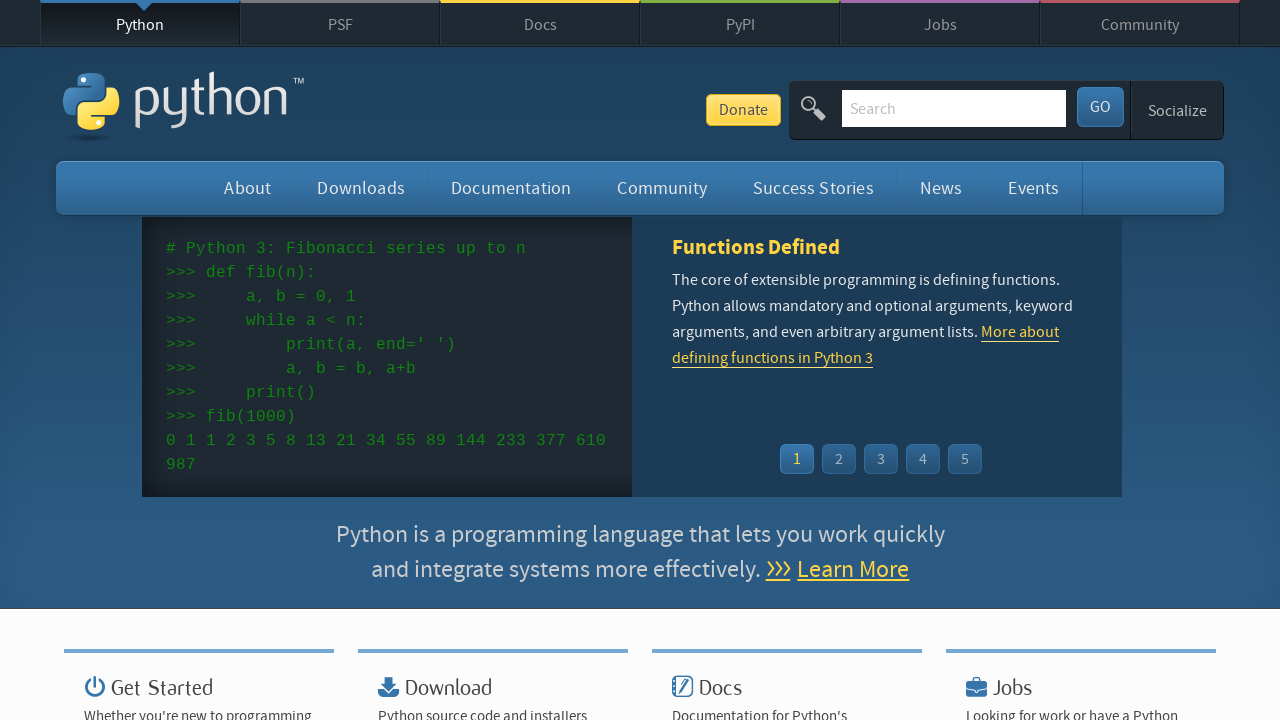

Extracted HTML content of a meta element
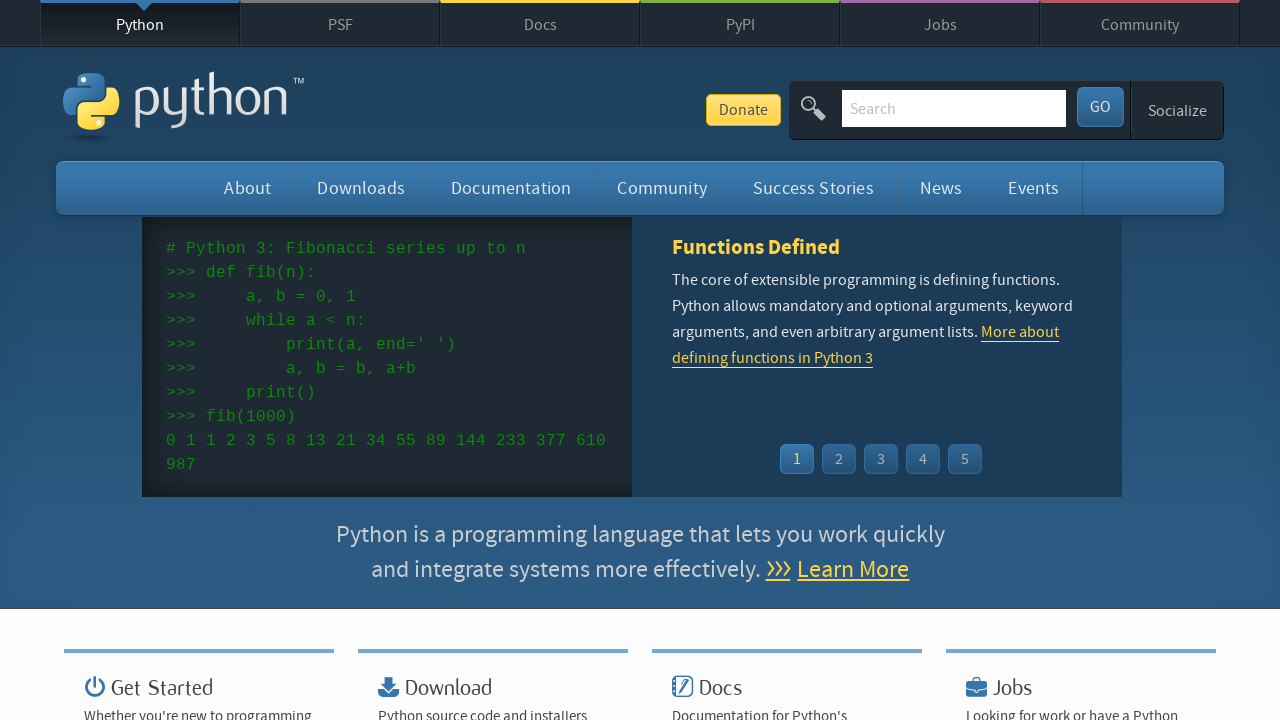

Extracted HTML content of a meta element
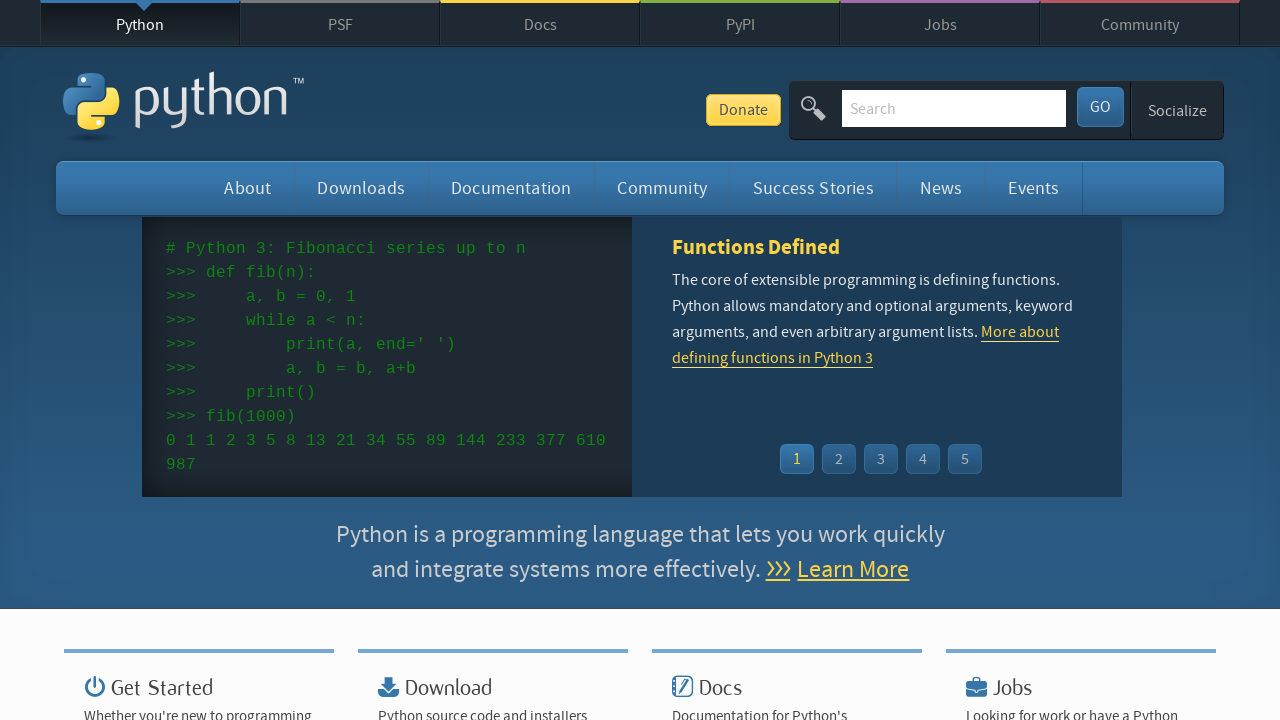

Extracted HTML content of a meta element
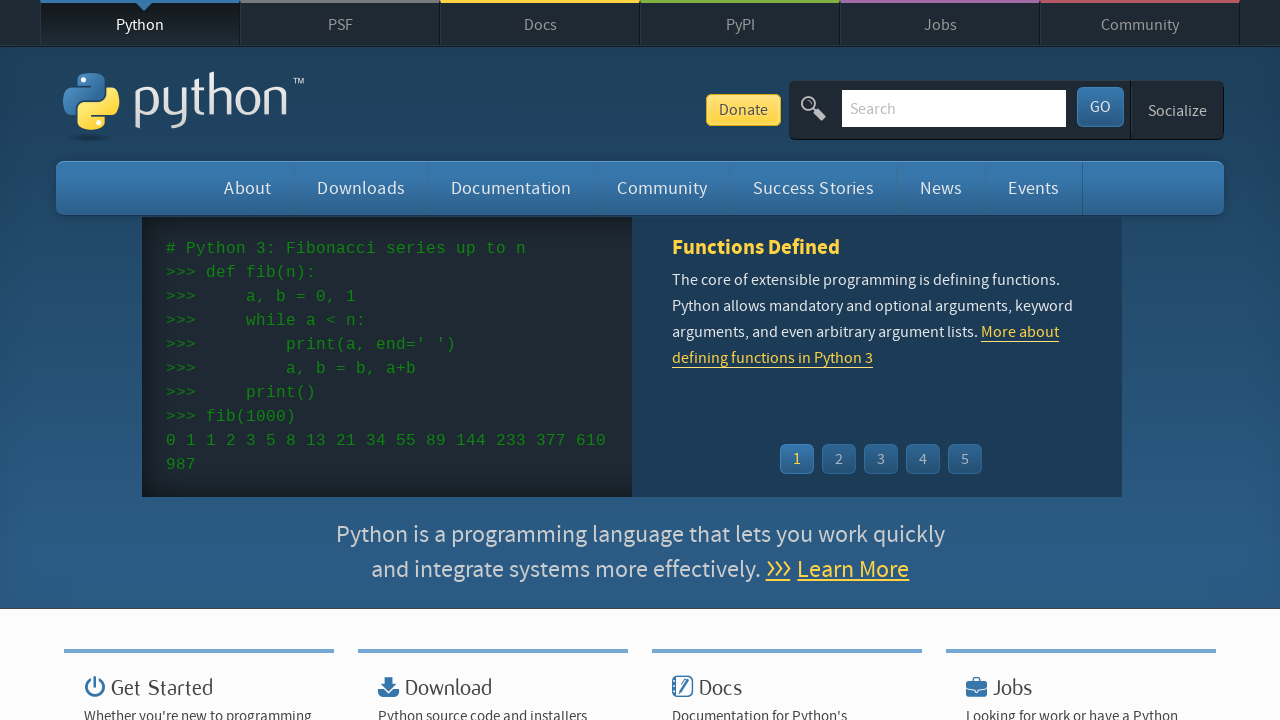

Extracted HTML content of a meta element
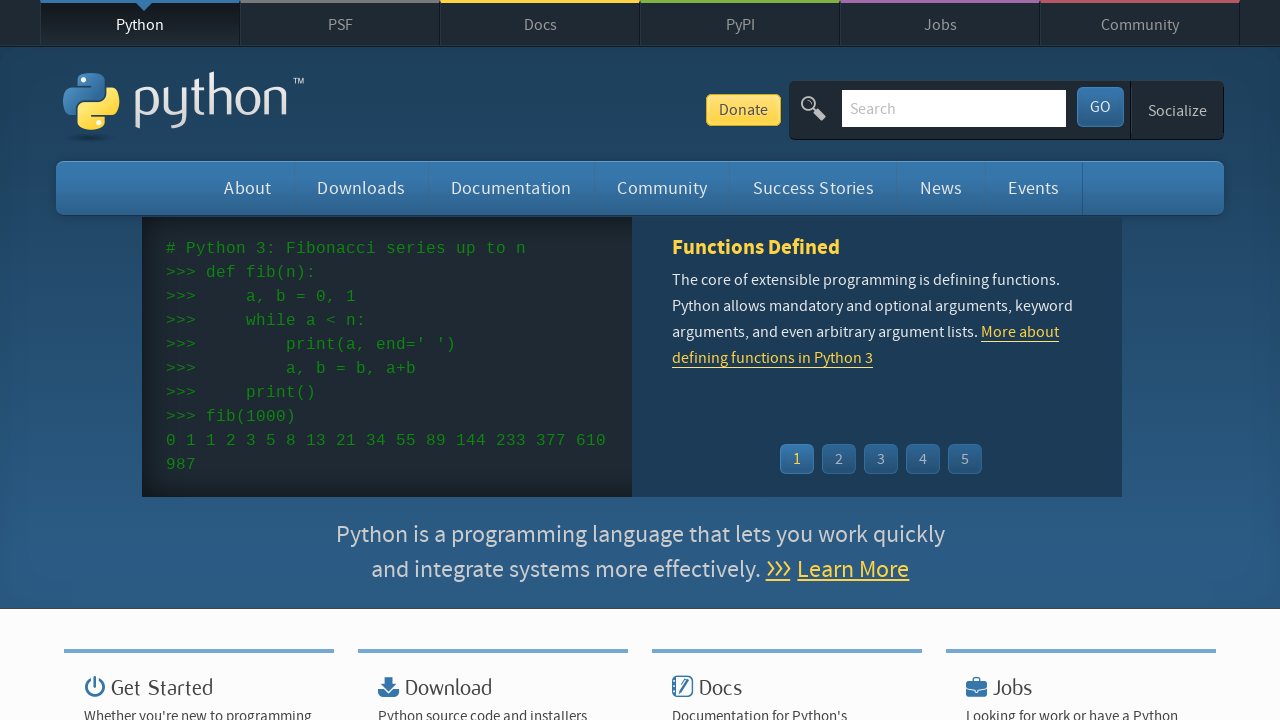

Extracted HTML content of a meta element
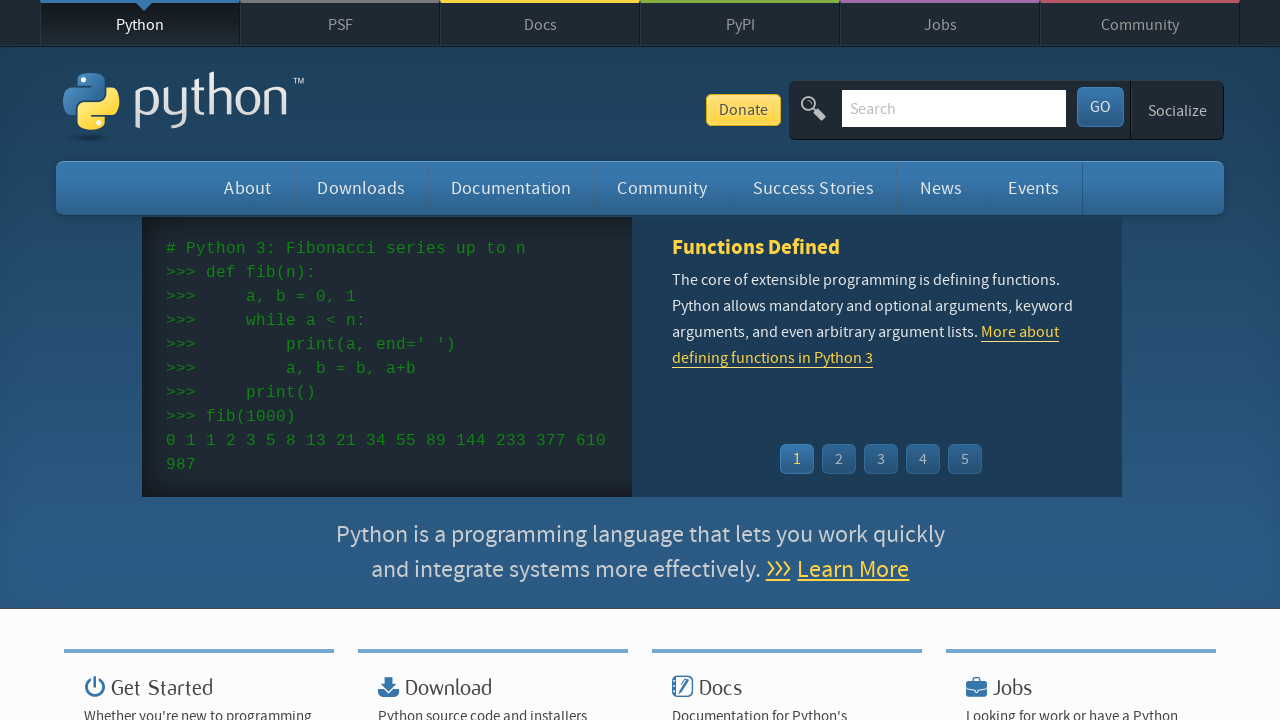

Extracted HTML content of a meta element
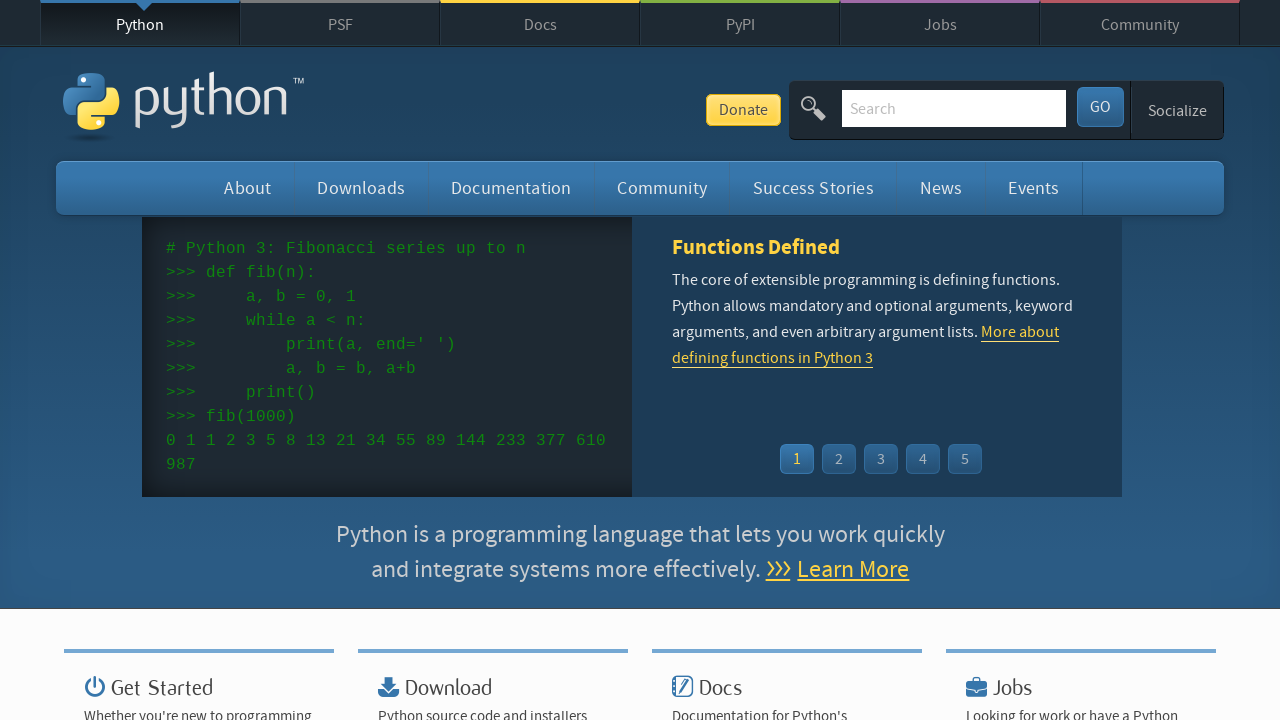

Extracted HTML content of a meta element
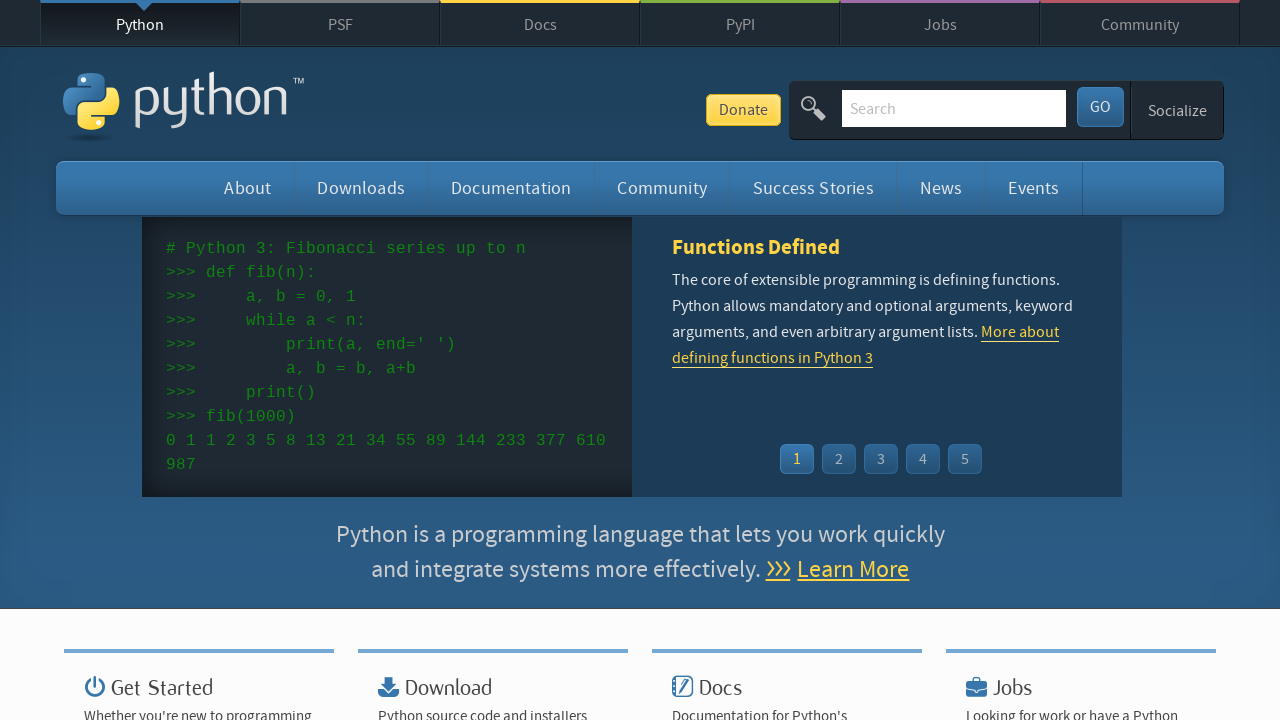

Extracted HTML content of a meta element
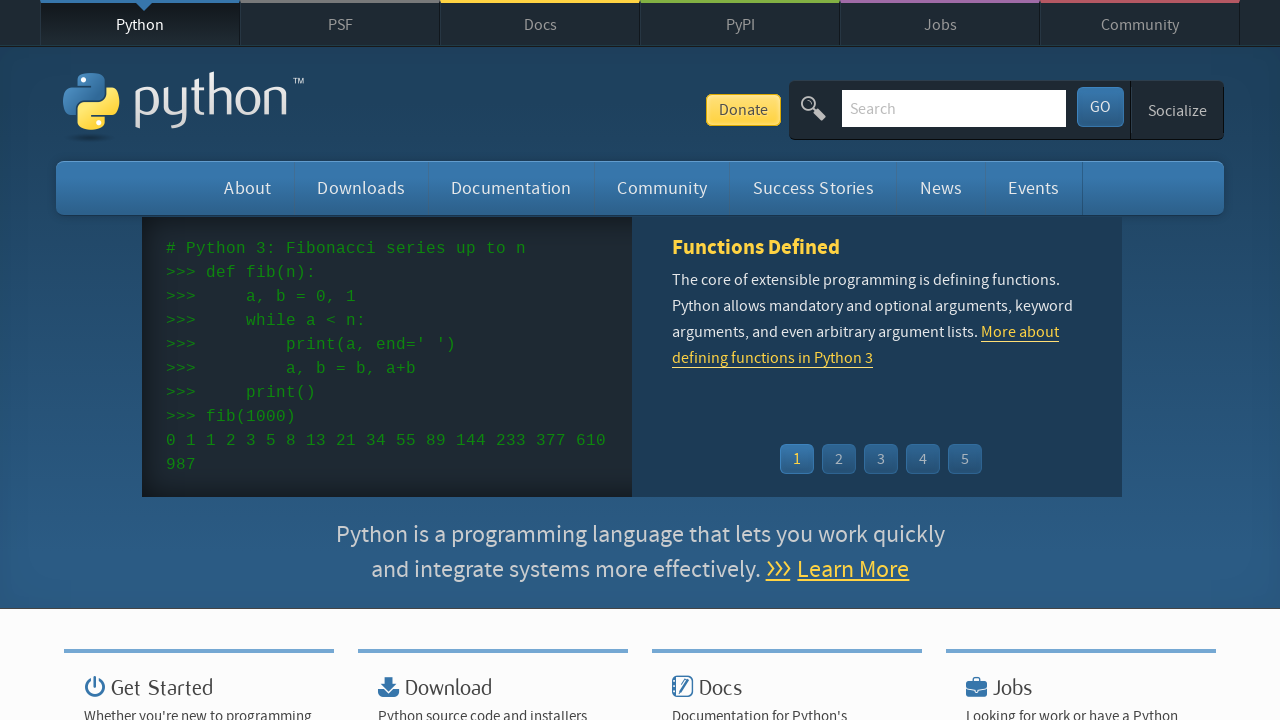

Extracted HTML content of a meta element
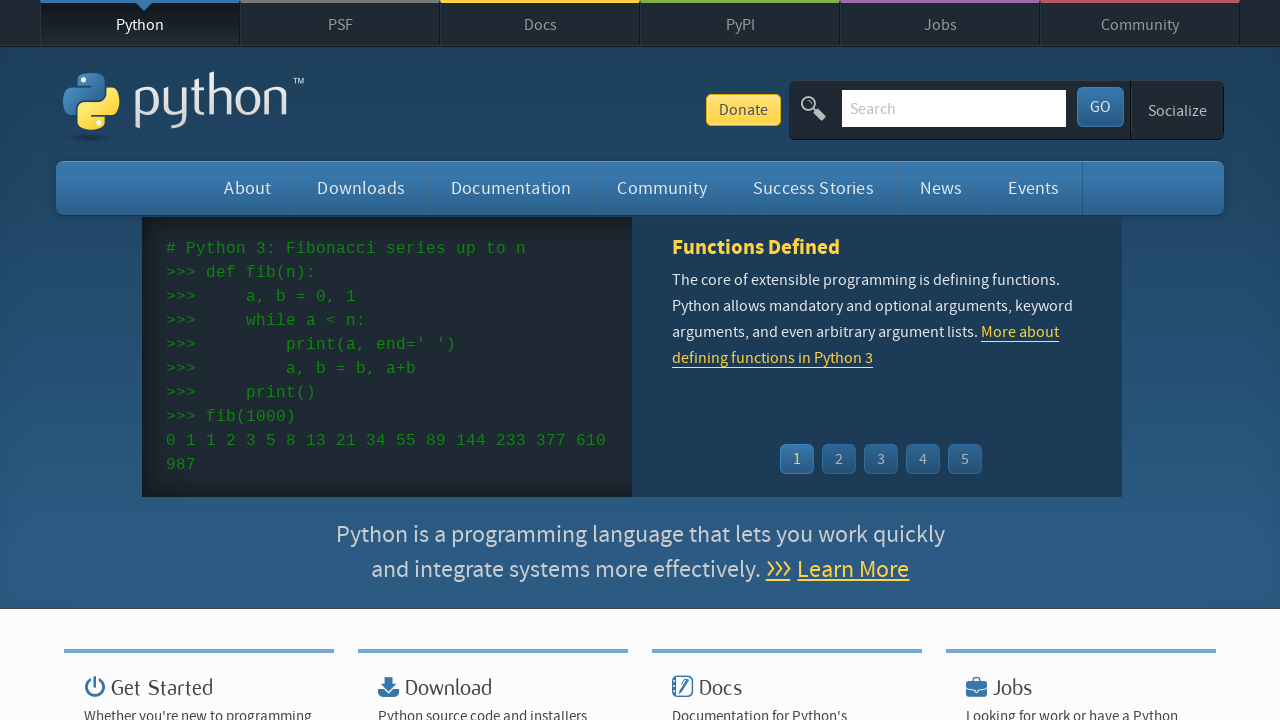

Extracted HTML content of a meta element
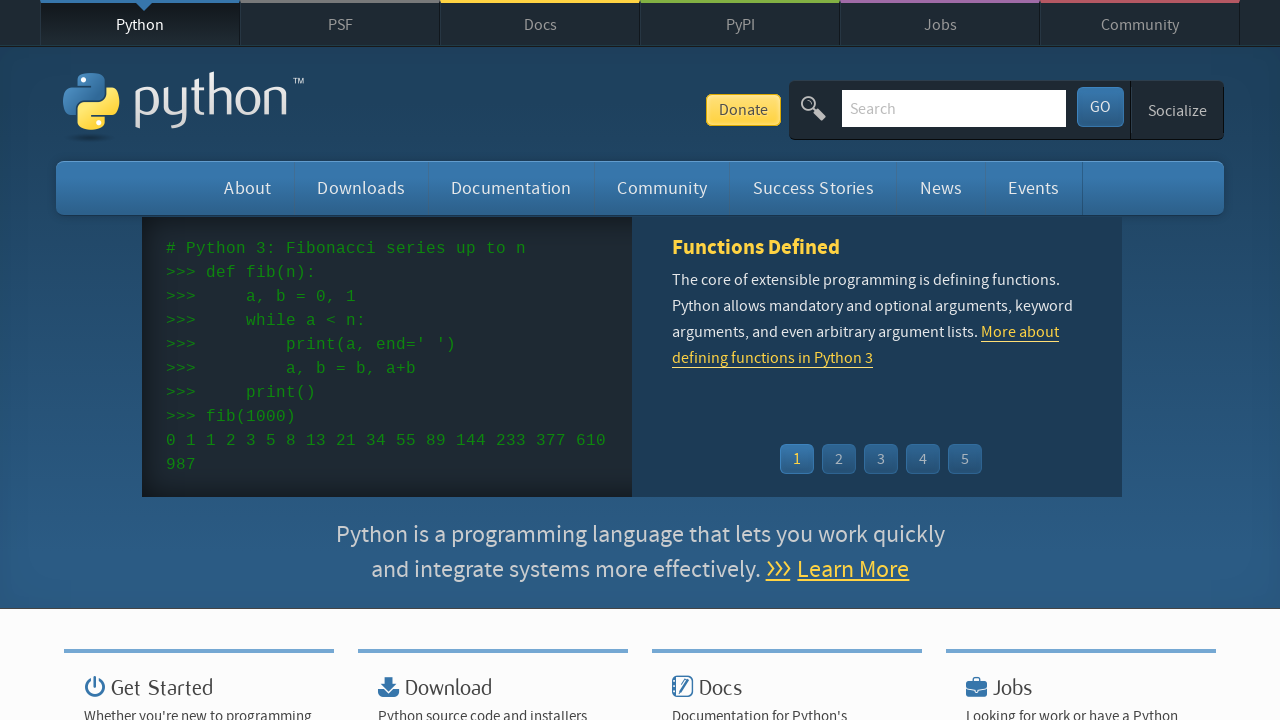

Extracted HTML content of a meta element
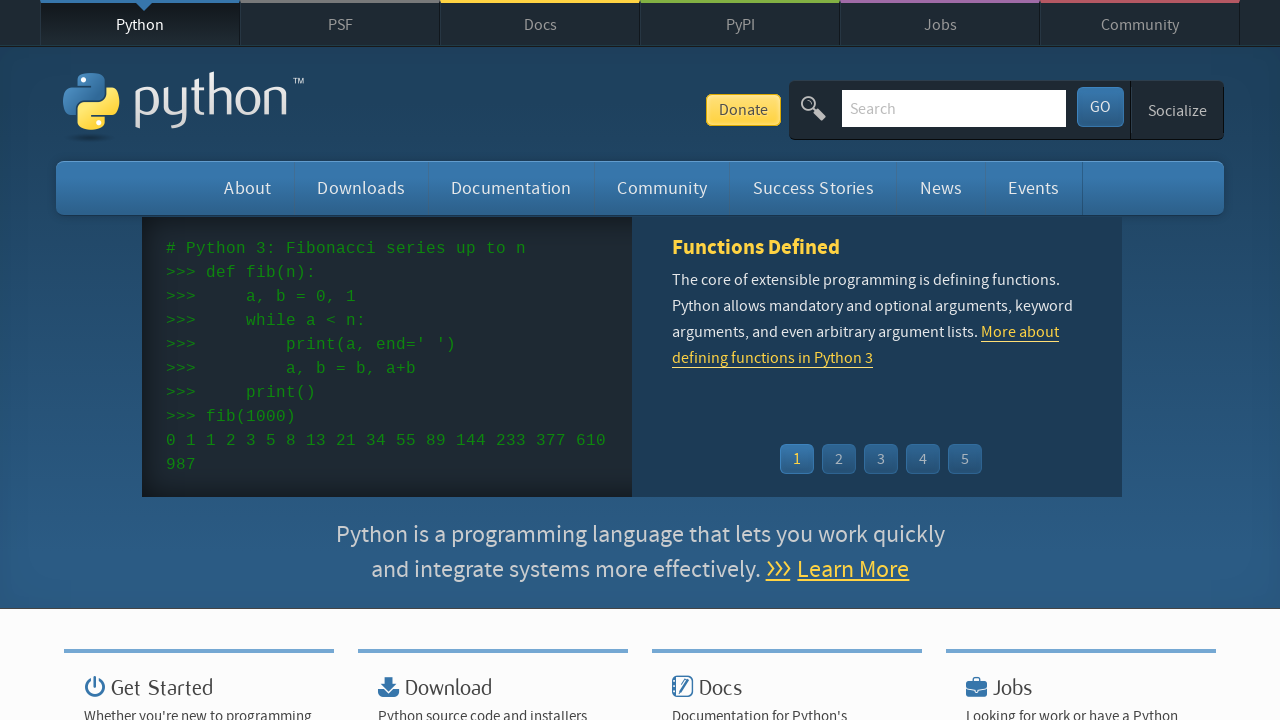

Extracted HTML content of a meta element
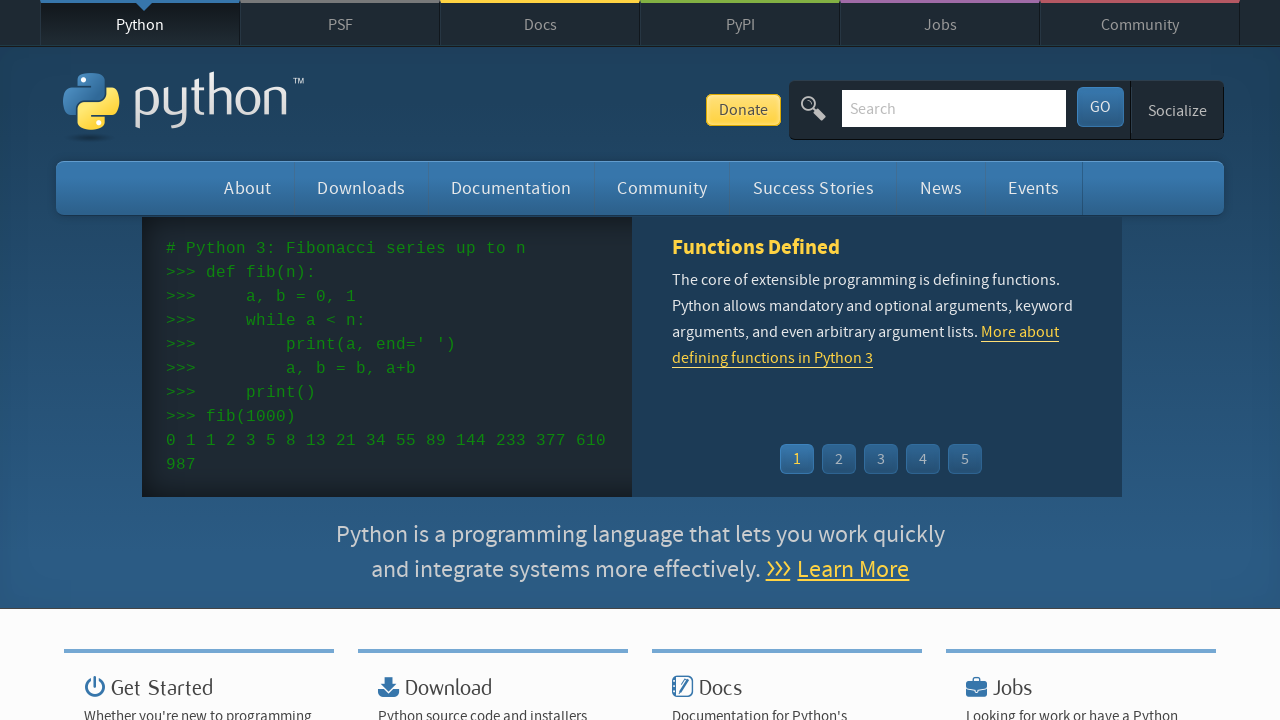

Extracted HTML content of a meta element
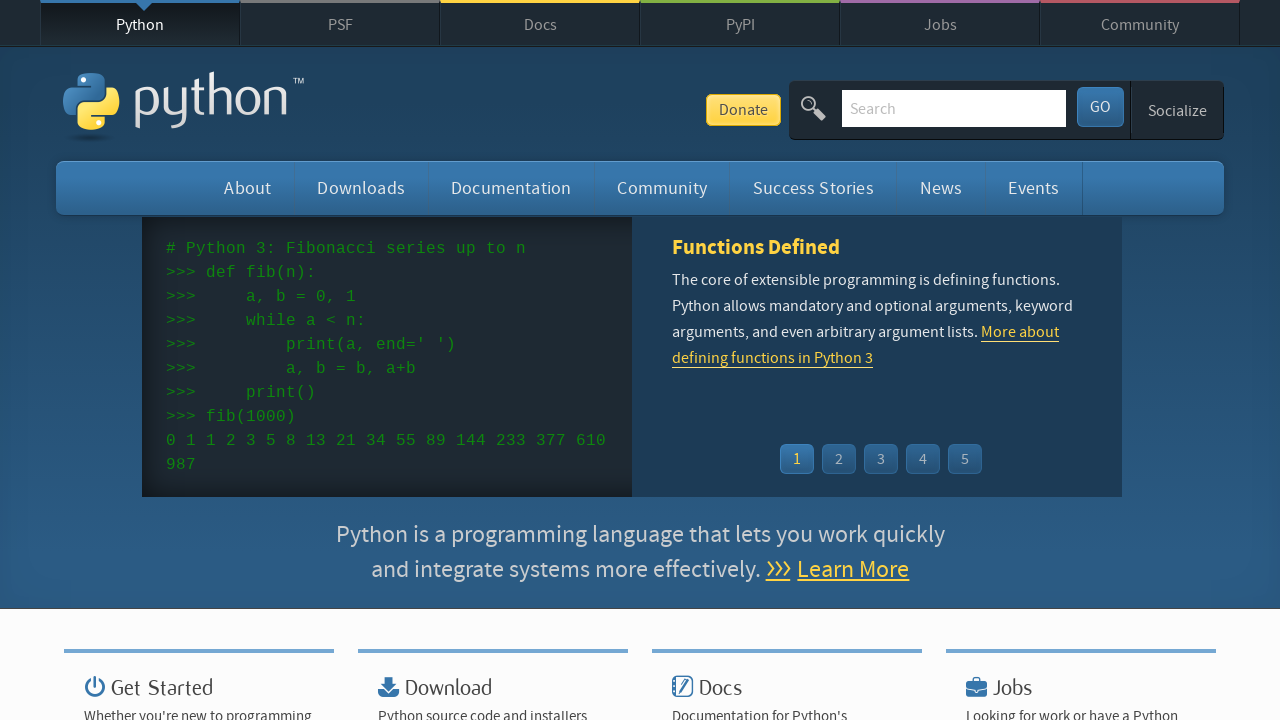

Extracted HTML content of a meta element
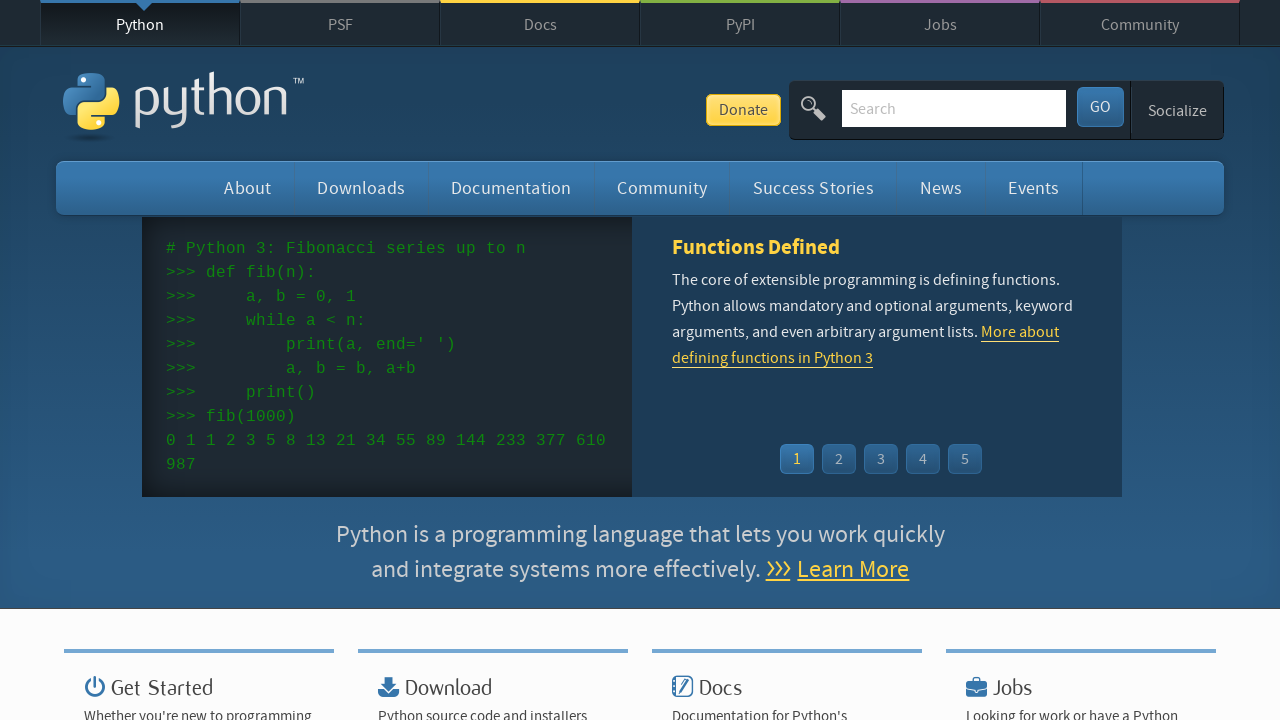

Located first menu-icon element using CSS selector
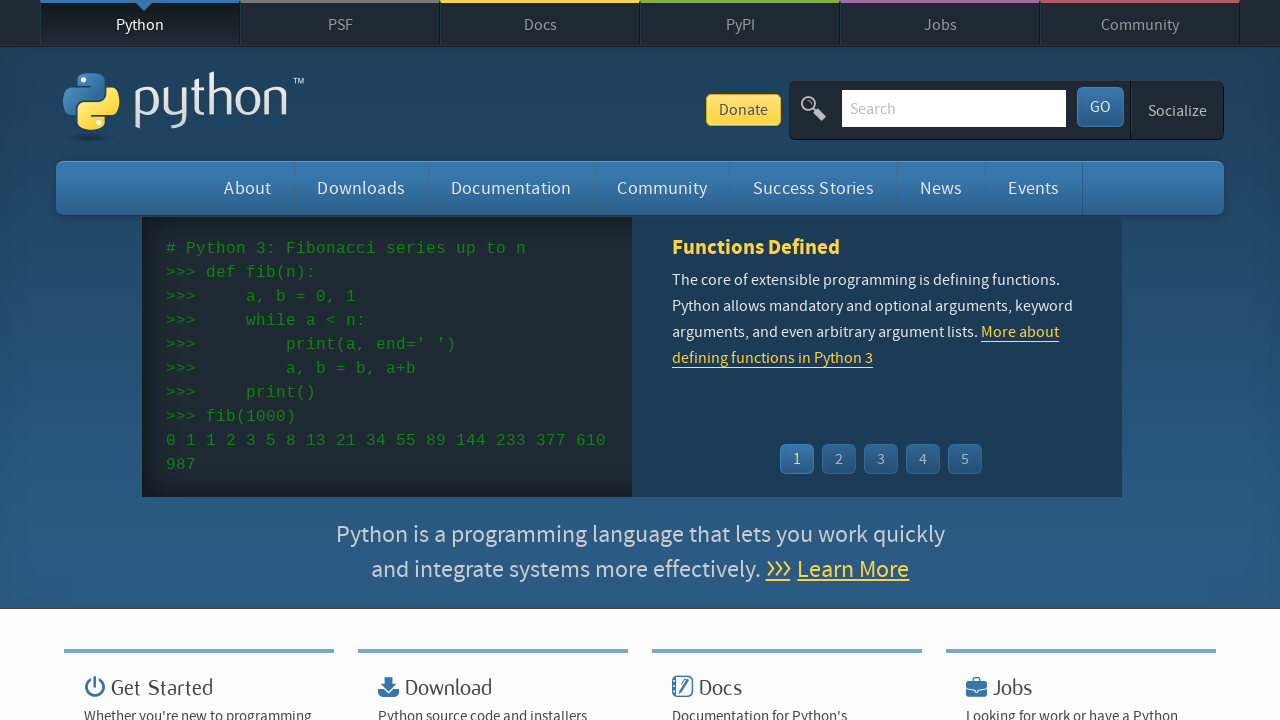

Extracted HTML content of menu-icon element
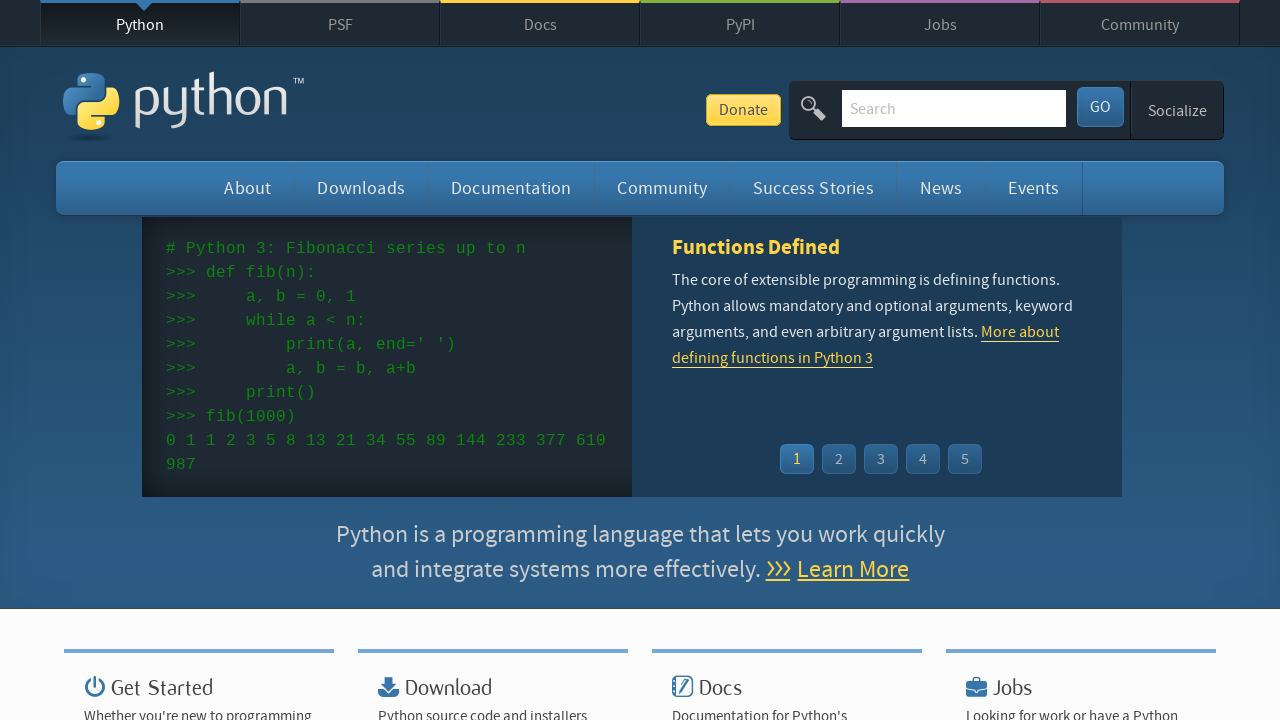

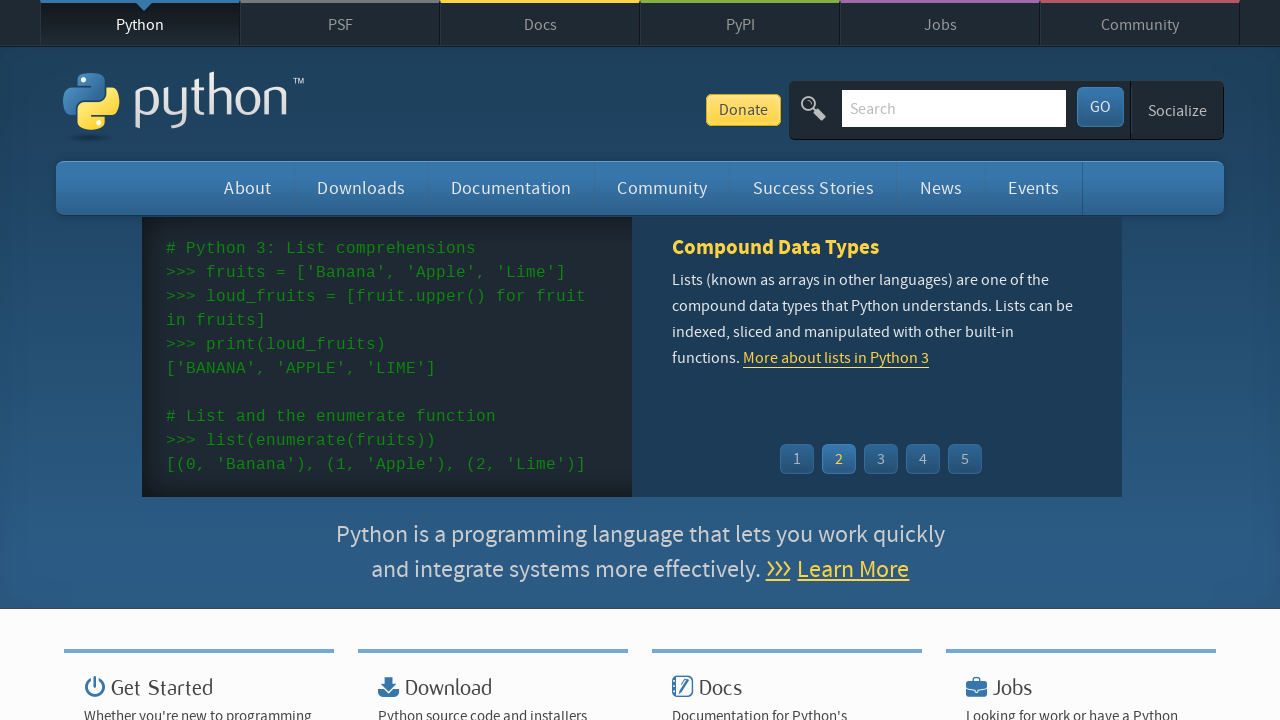